Navigates to the UIDAI (India's Aadhaar authority) government website and clicks the English language selector

Starting URL: https://uidai.gov.in/

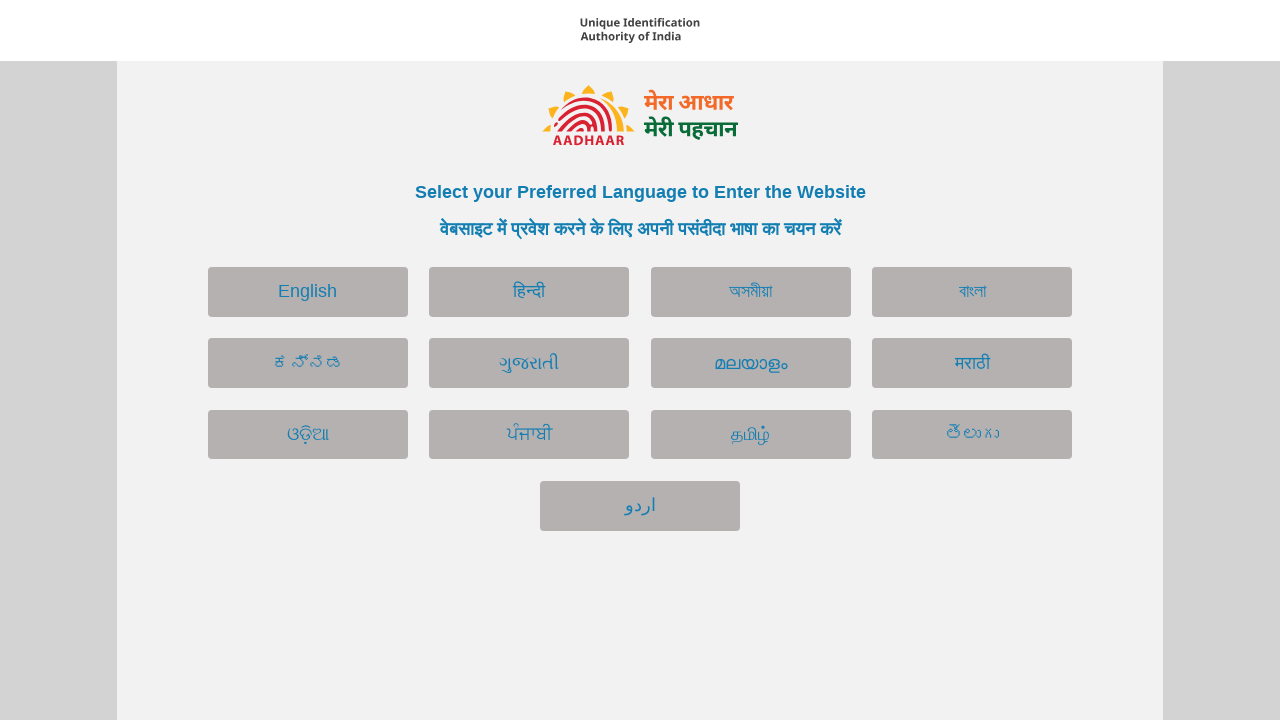

Navigated to UIDAI government website
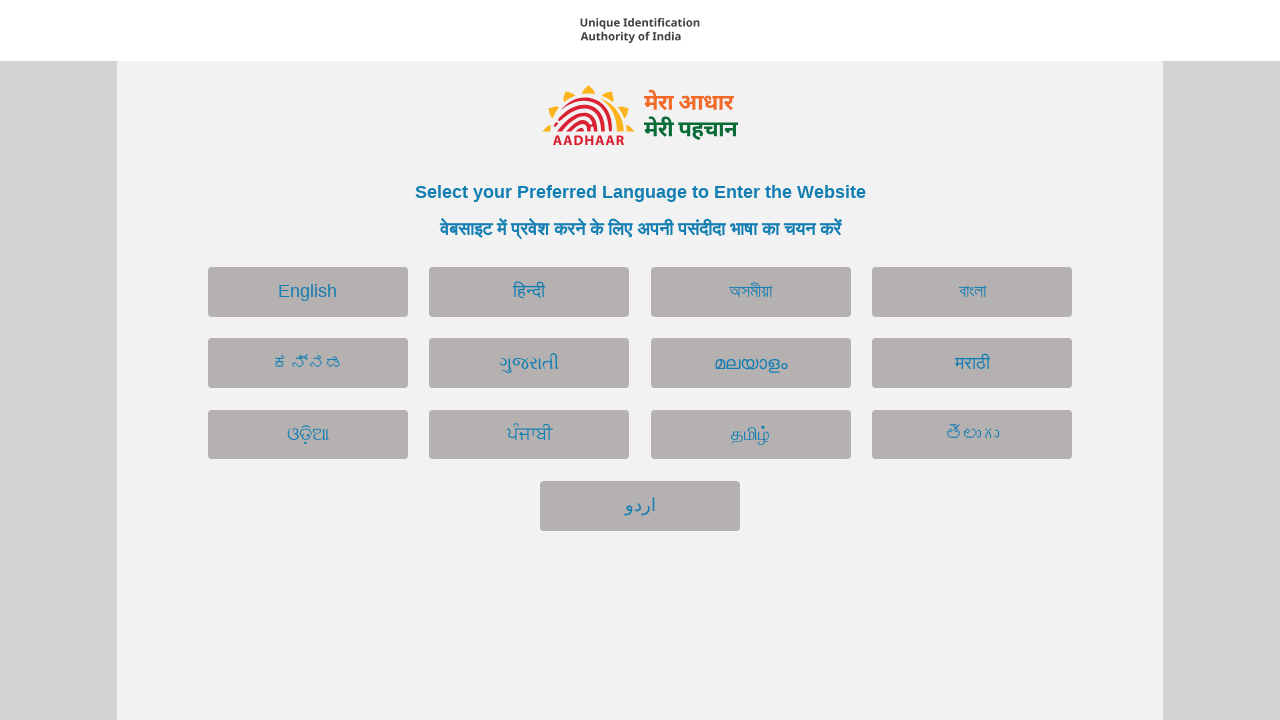

Clicked English language selector at (308, 292) on .en
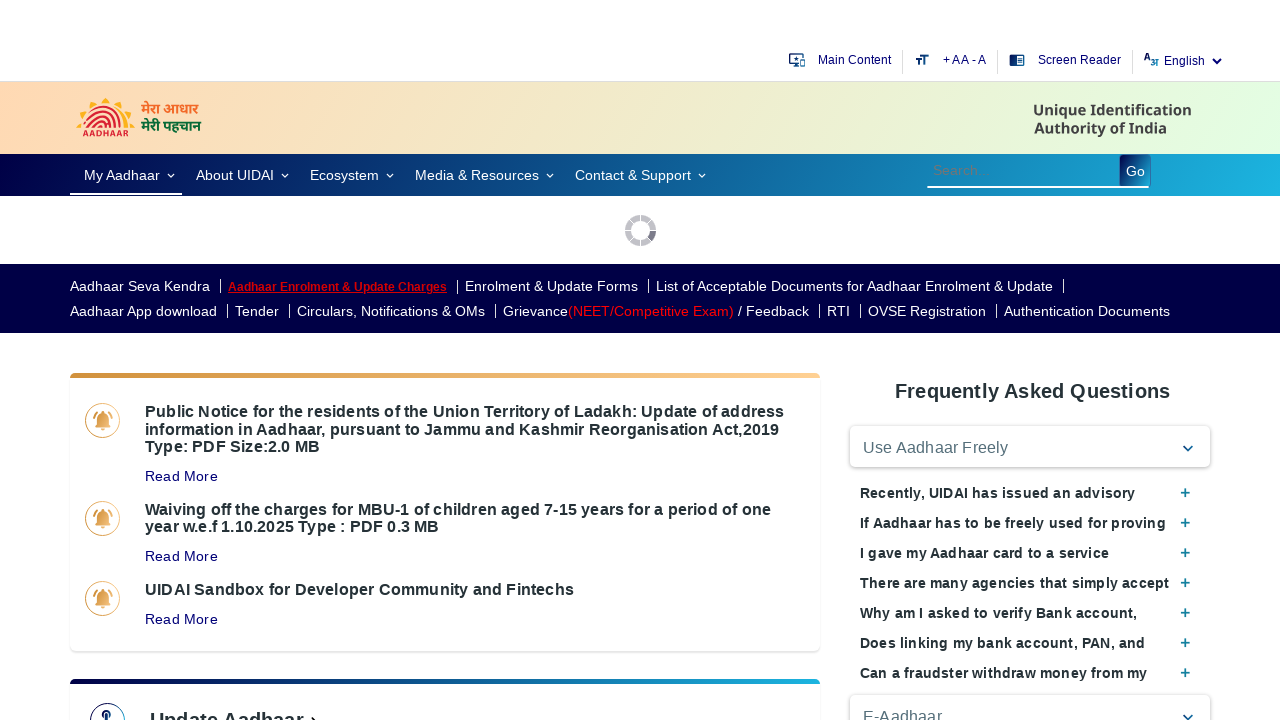

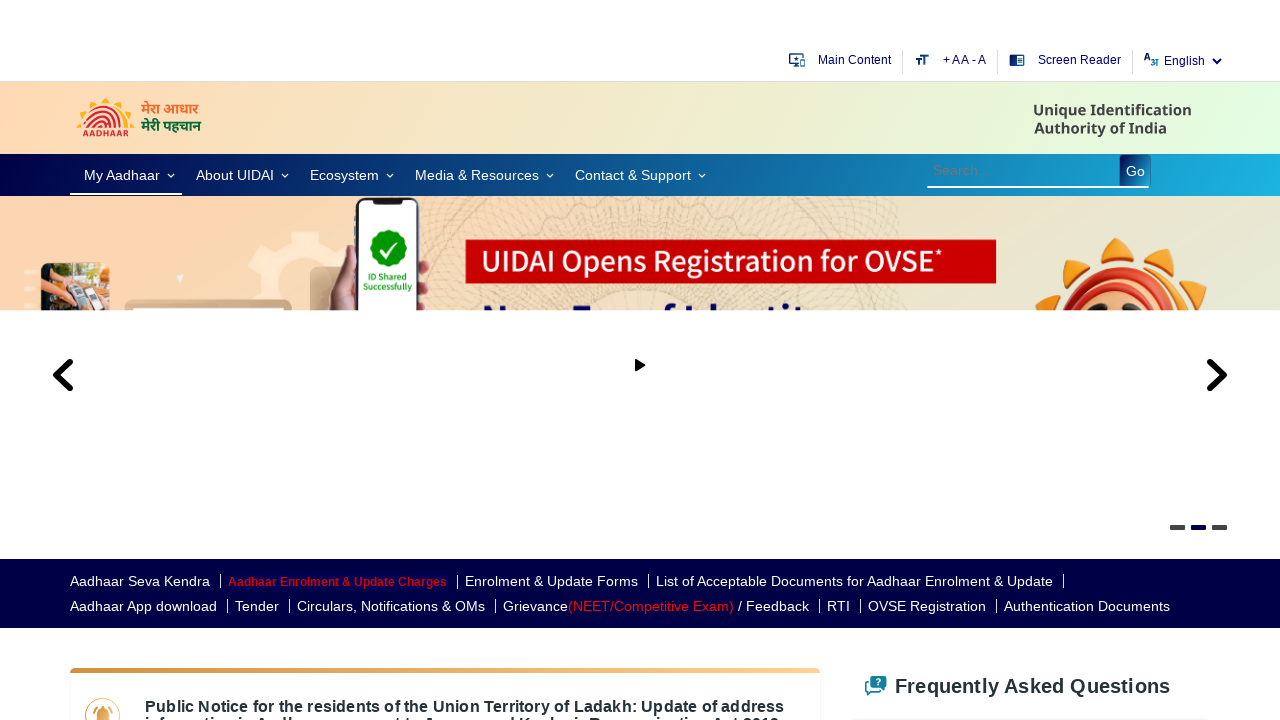